Tests dropdown and checkbox functionality on a practice site by selecting a senior citizen discount checkbox, opening a passenger dropdown, incrementing adult count to 5, and verifying the selection displays correctly.

Starting URL: https://rahulshettyacademy.com/dropdownsPractise/

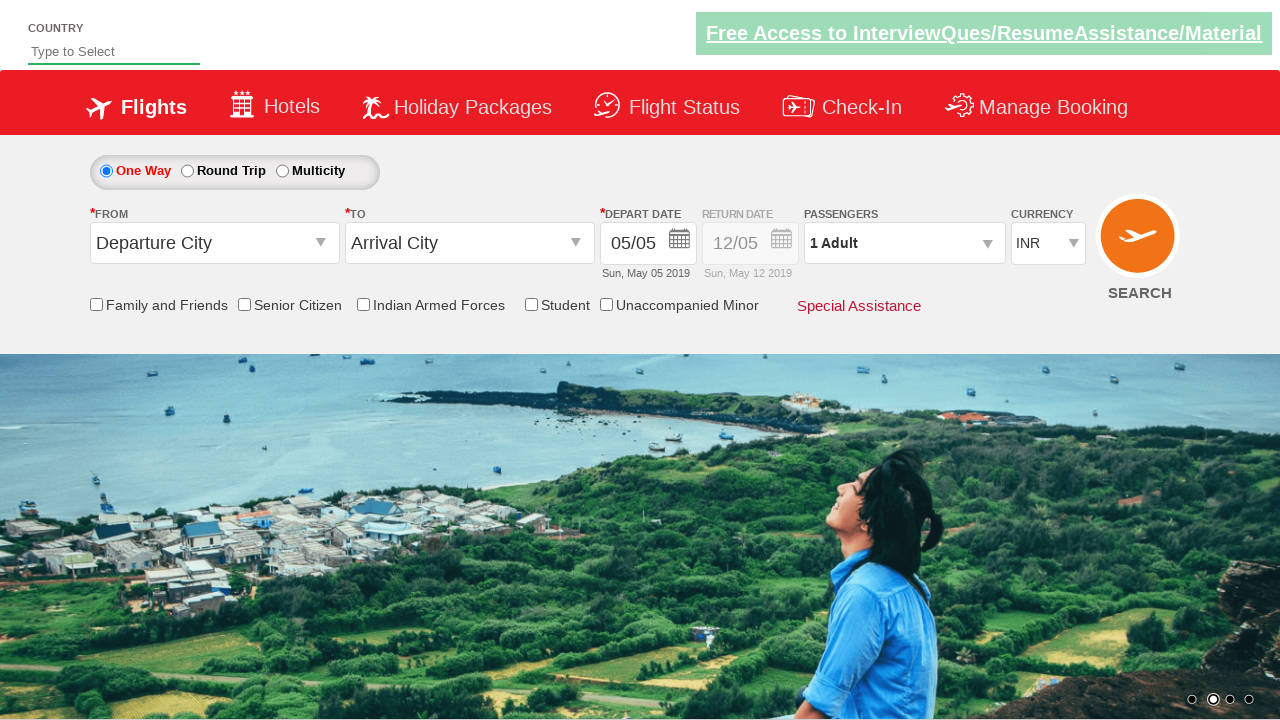

Clicked Senior Citizen Discount checkbox at (244, 304) on input[id*='SeniorCitizenDiscount']
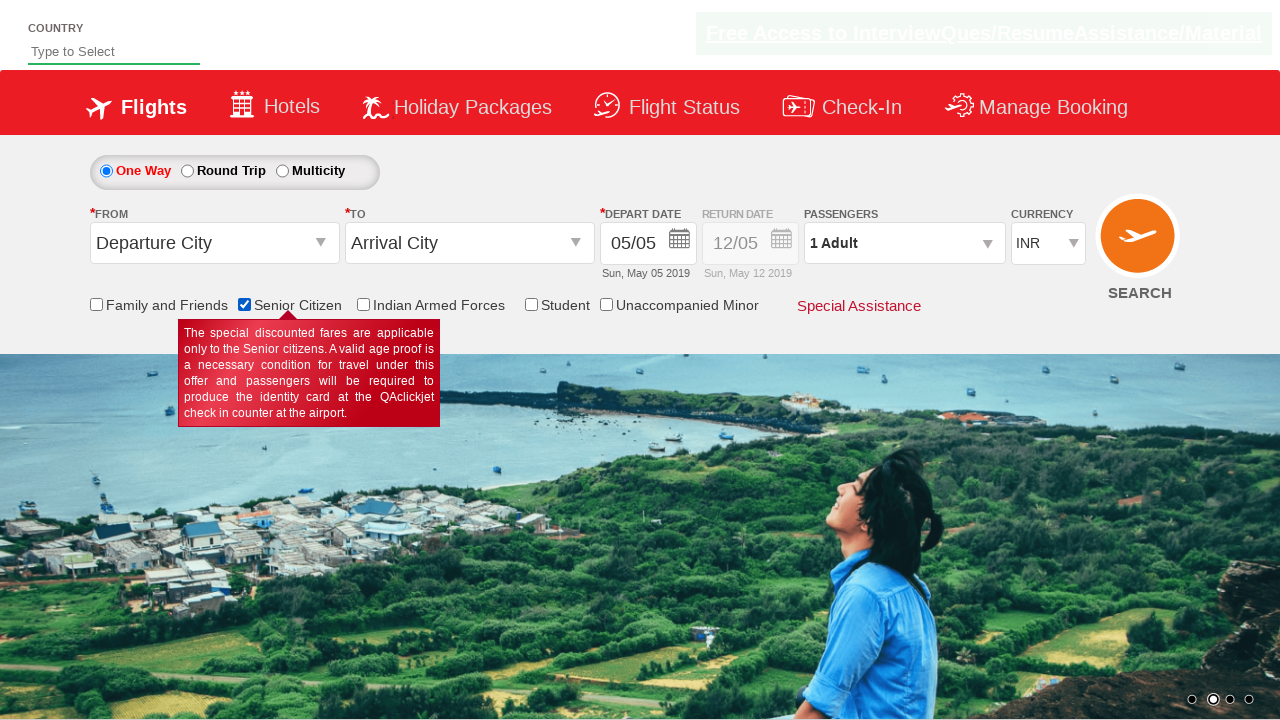

Opened passenger info dropdown at (904, 243) on #divpaxinfo
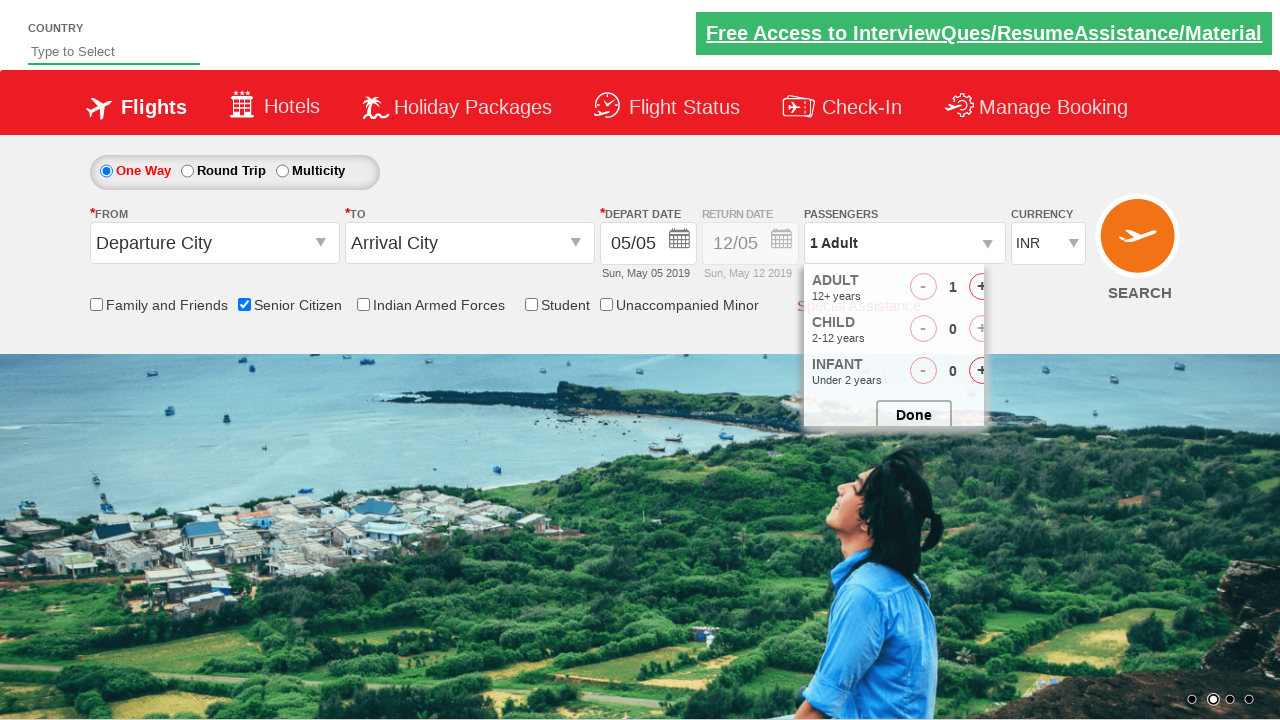

Waited for dropdown to be visible
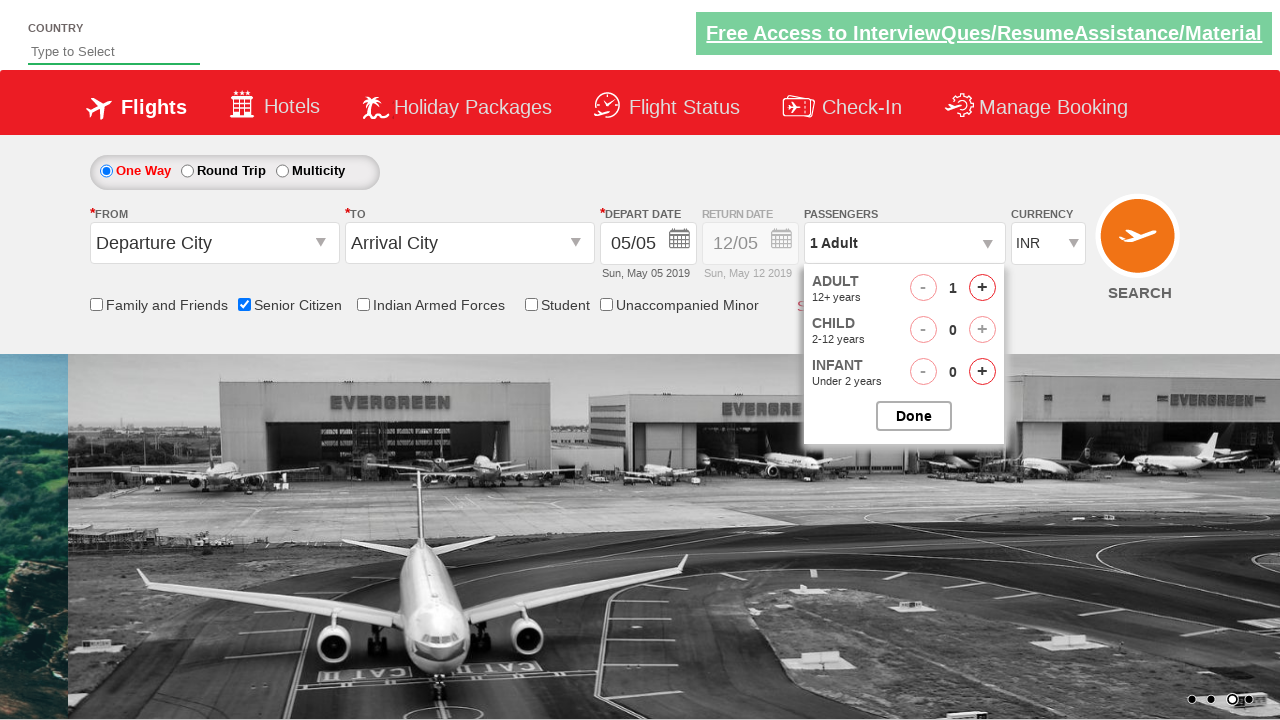

Incremented adult count (iteration 1/4) at (982, 288) on #hrefIncAdt
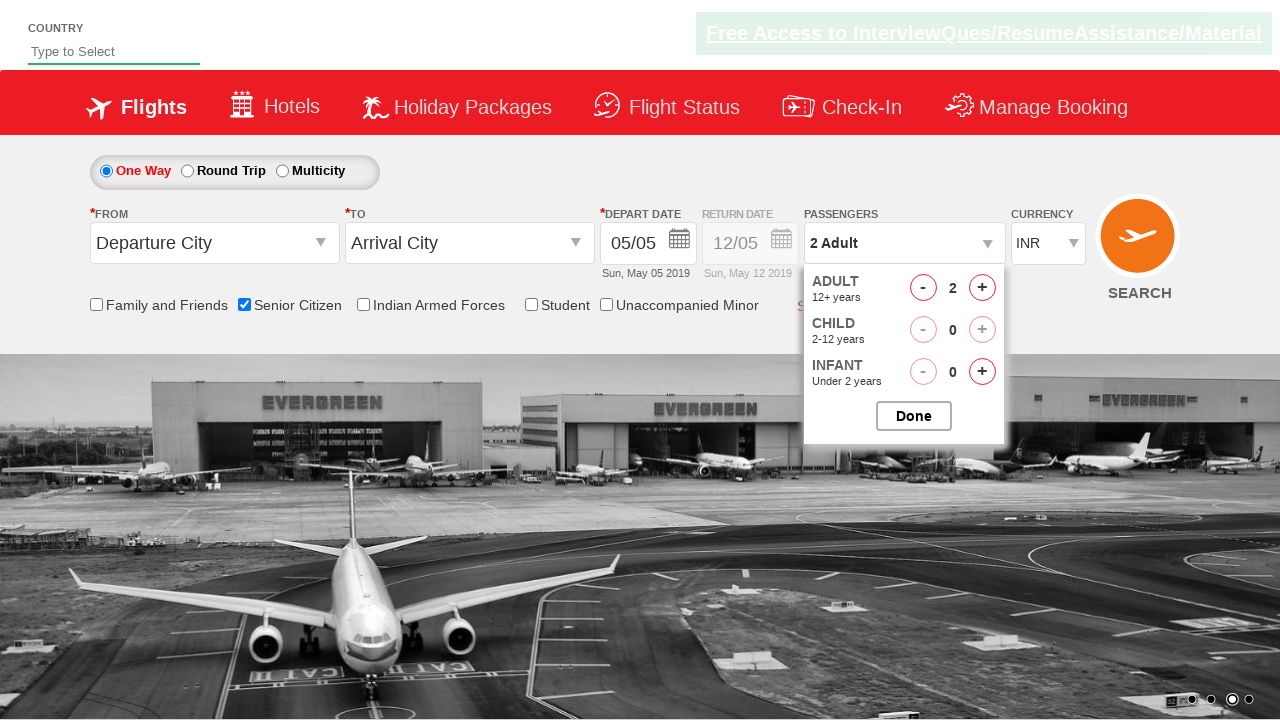

Incremented adult count (iteration 2/4) at (982, 288) on #hrefIncAdt
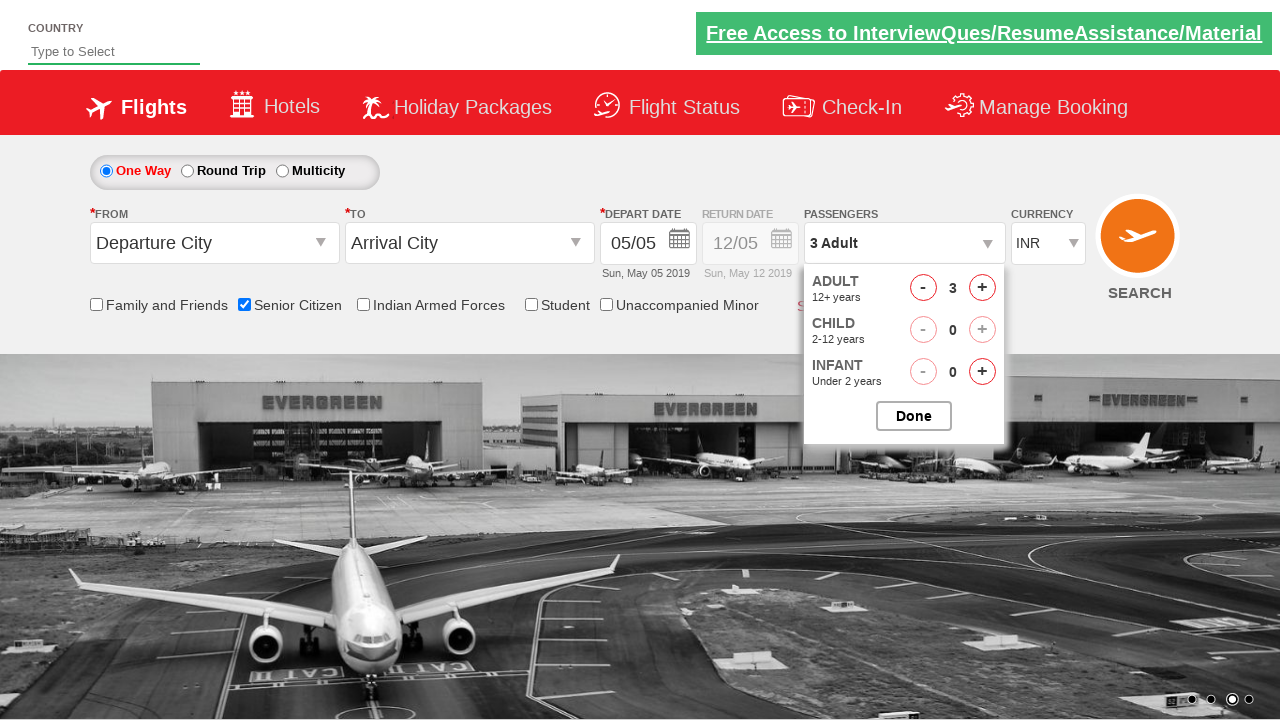

Incremented adult count (iteration 3/4) at (982, 288) on #hrefIncAdt
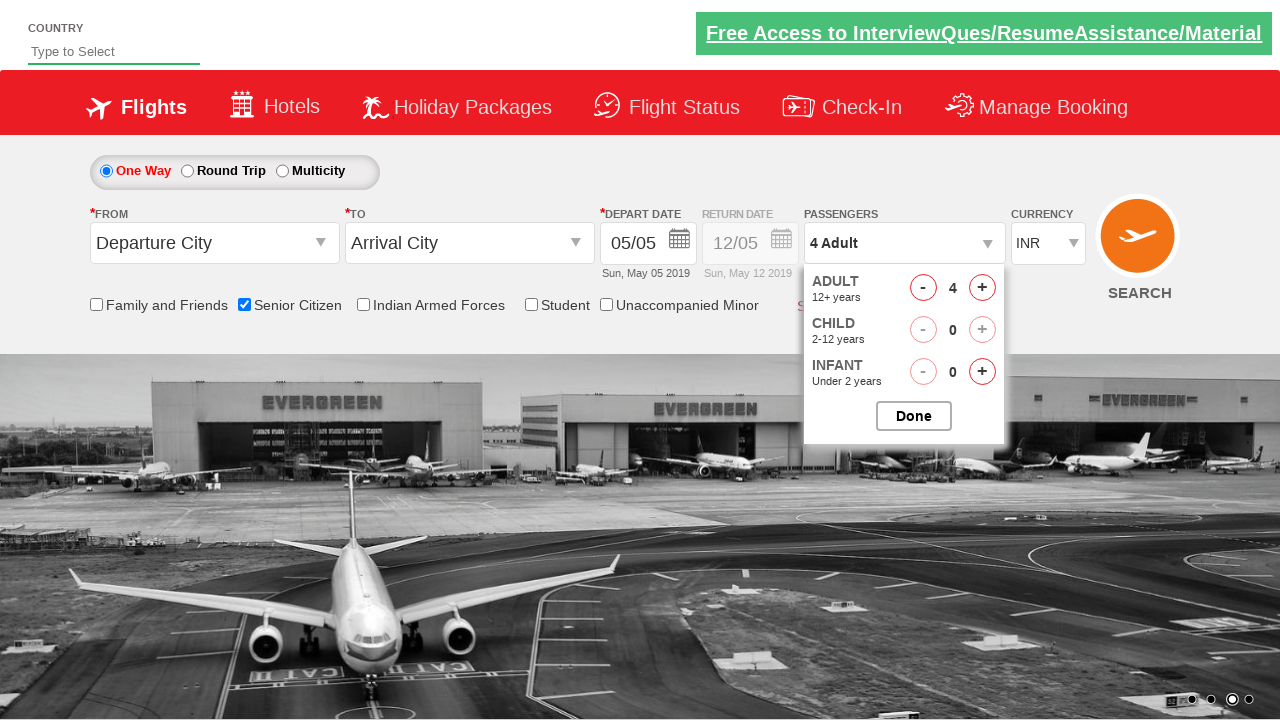

Incremented adult count (iteration 4/4) at (982, 288) on #hrefIncAdt
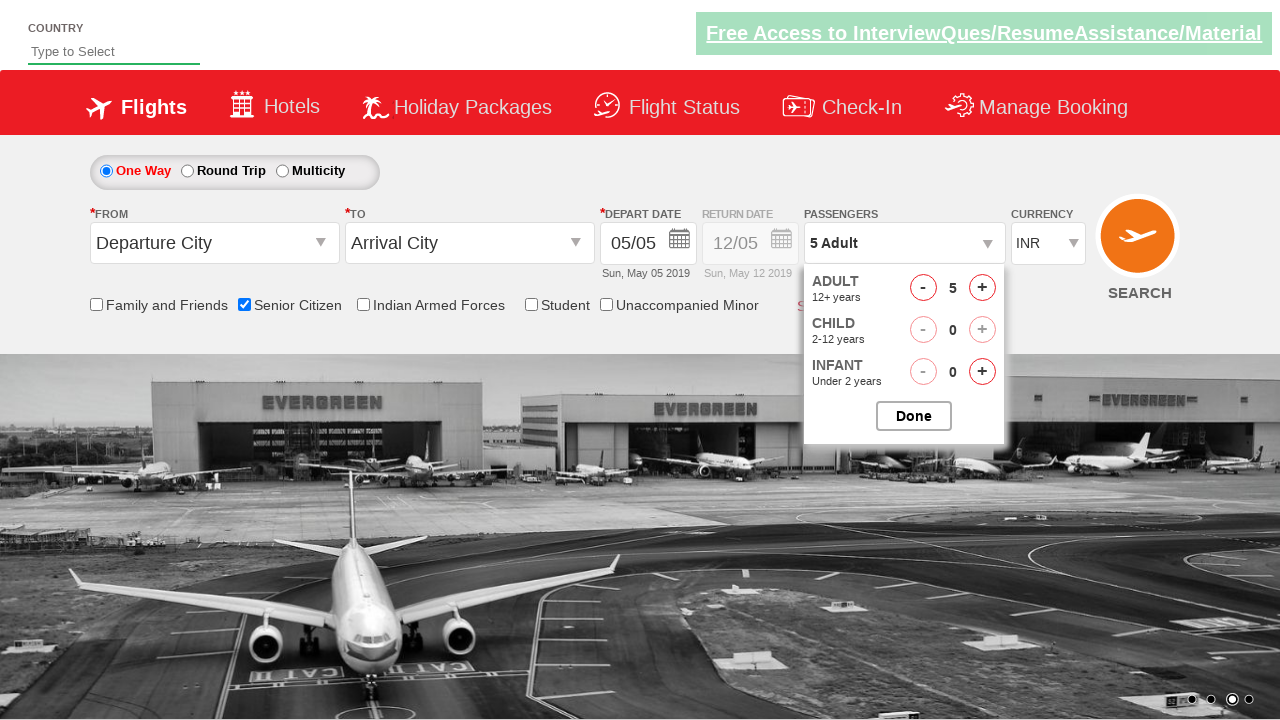

Closed passenger options dropdown at (914, 416) on #btnclosepaxoption
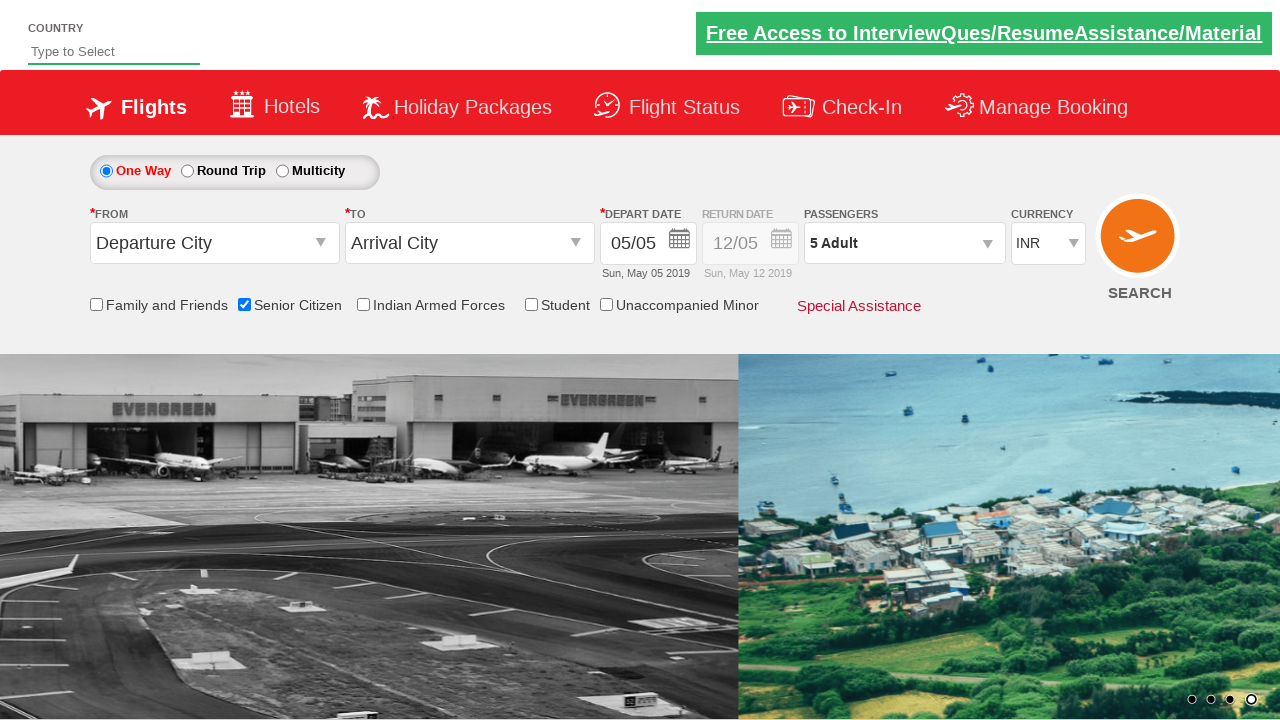

Waited for passenger info element to be ready
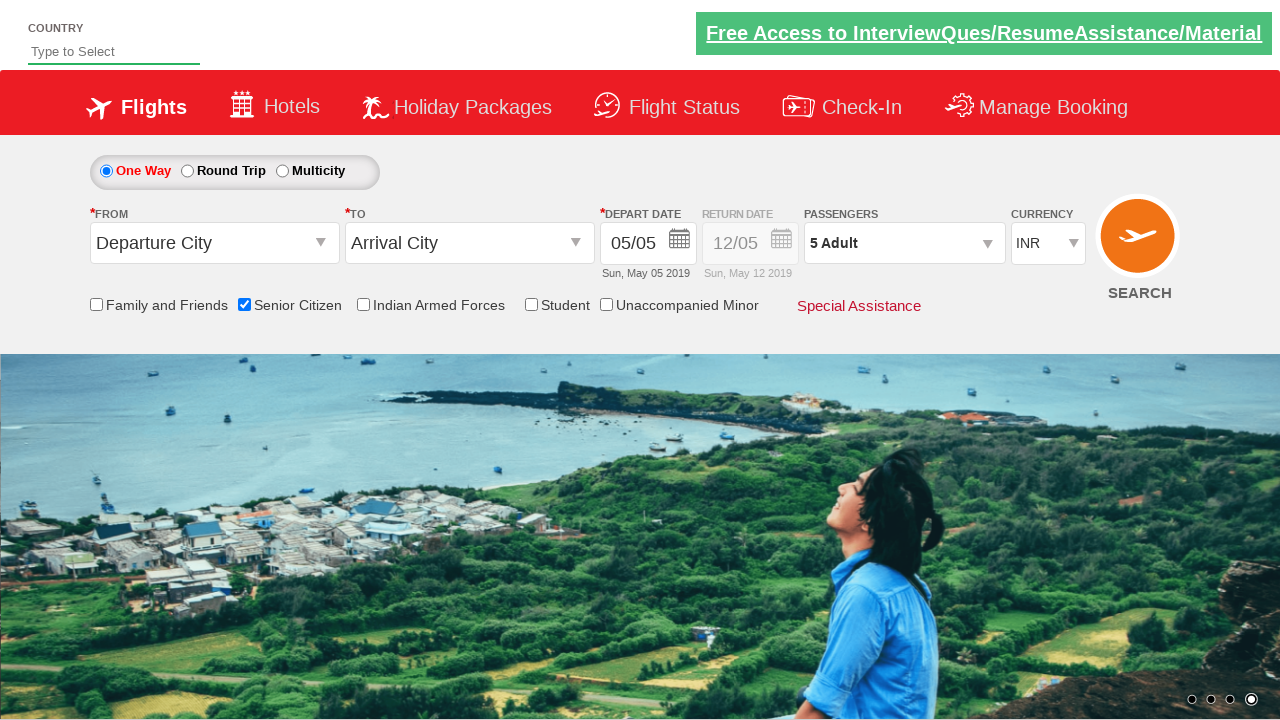

Verified passenger info displays '5 Adult'
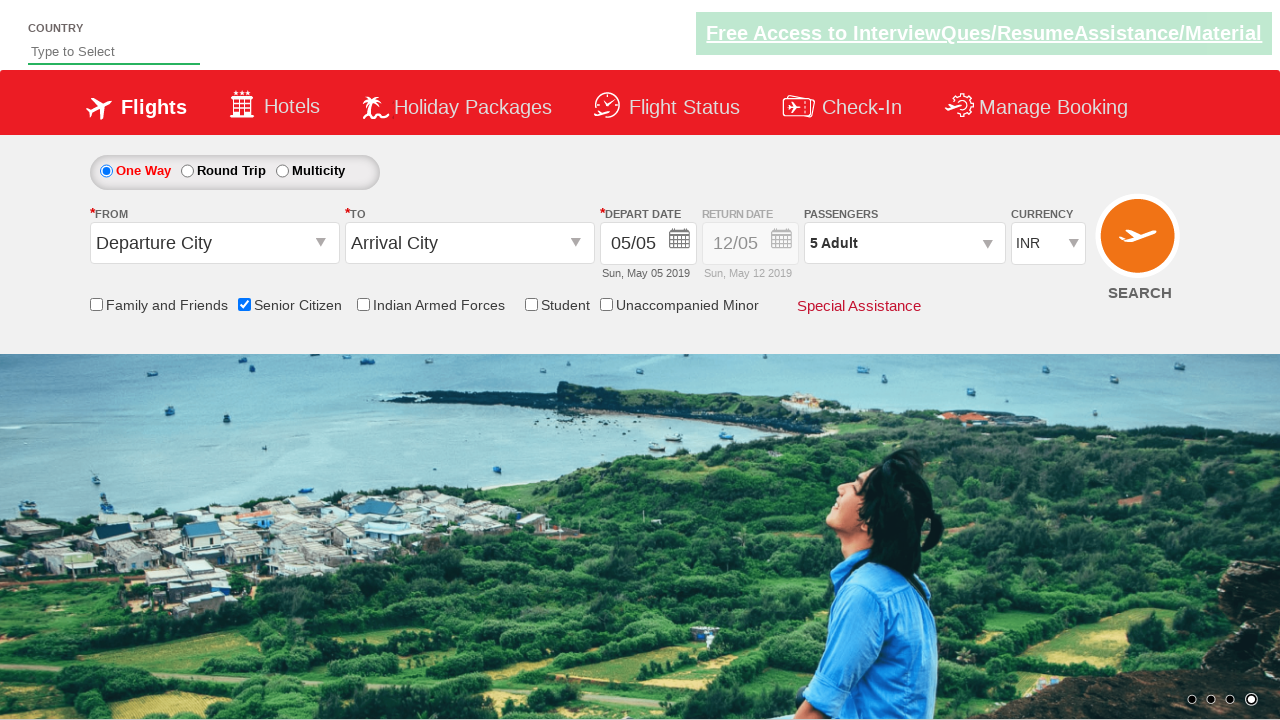

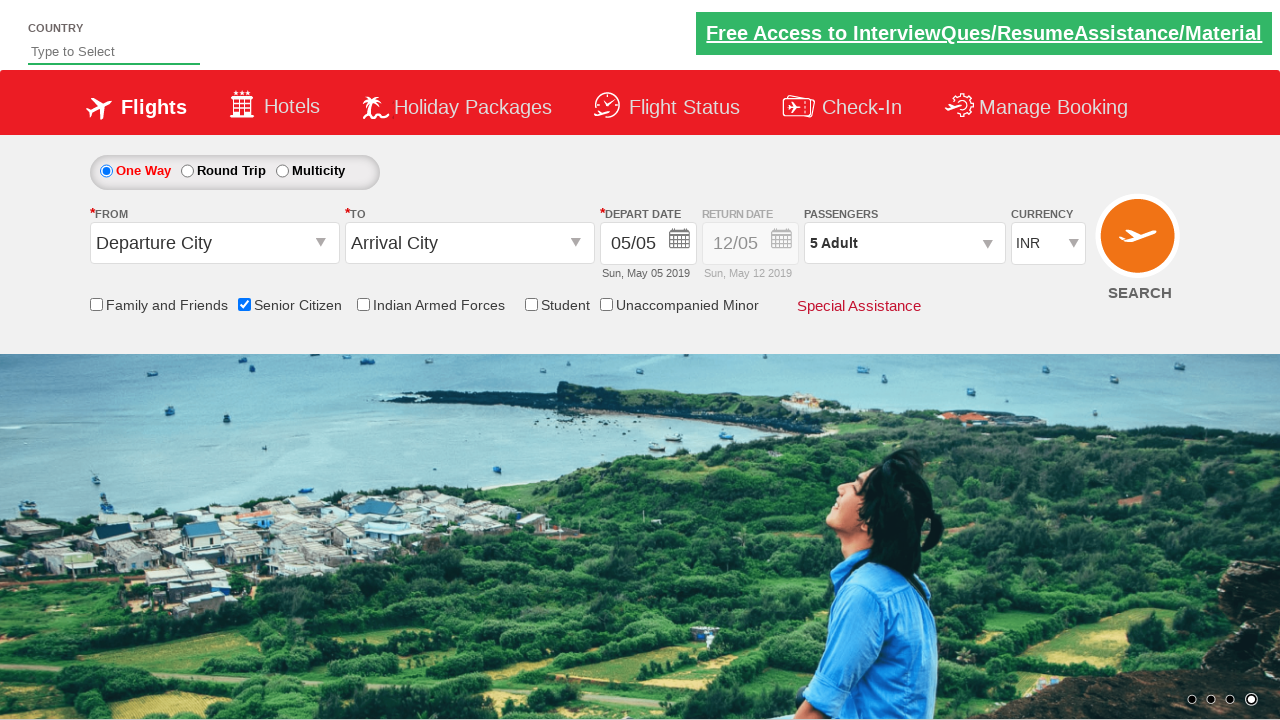